Tests a form validation page by filling in personal information fields including name, surname, age, country, and notes, then submitting the form

Starting URL: https://testpages.herokuapp.com/styled/validation/input-validation.html

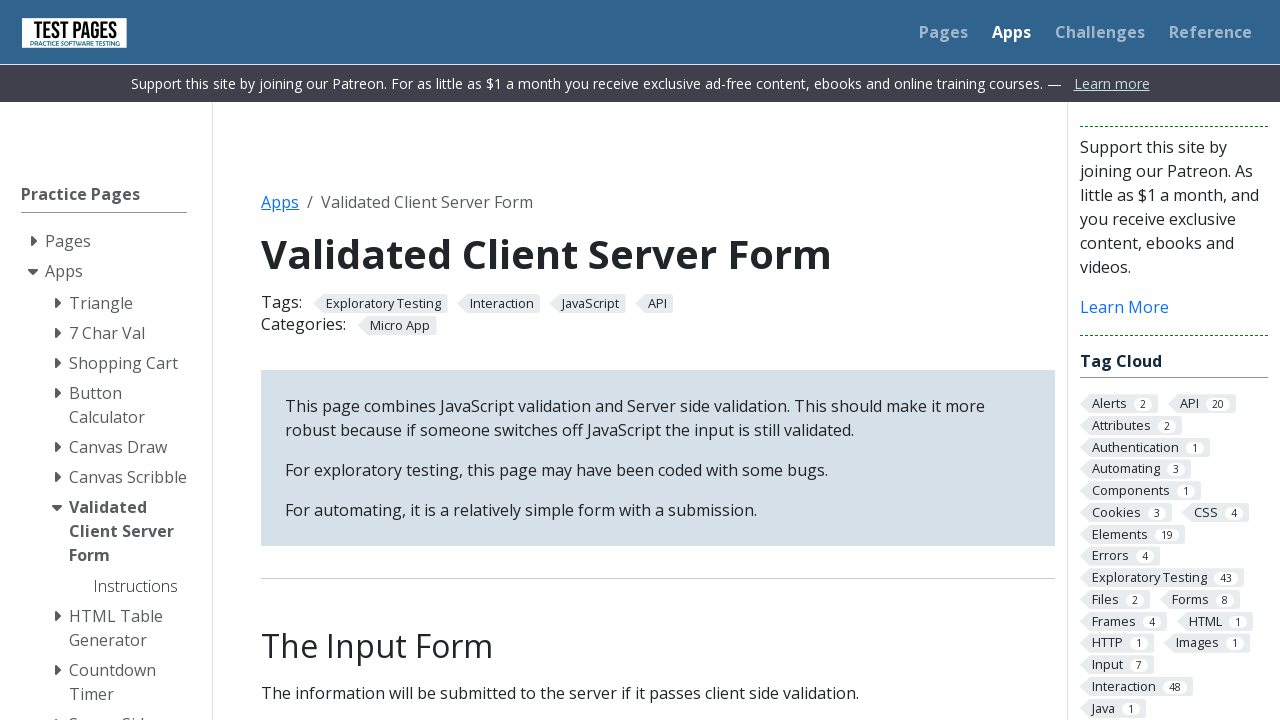

Filled first name field with 'John' on #firstname
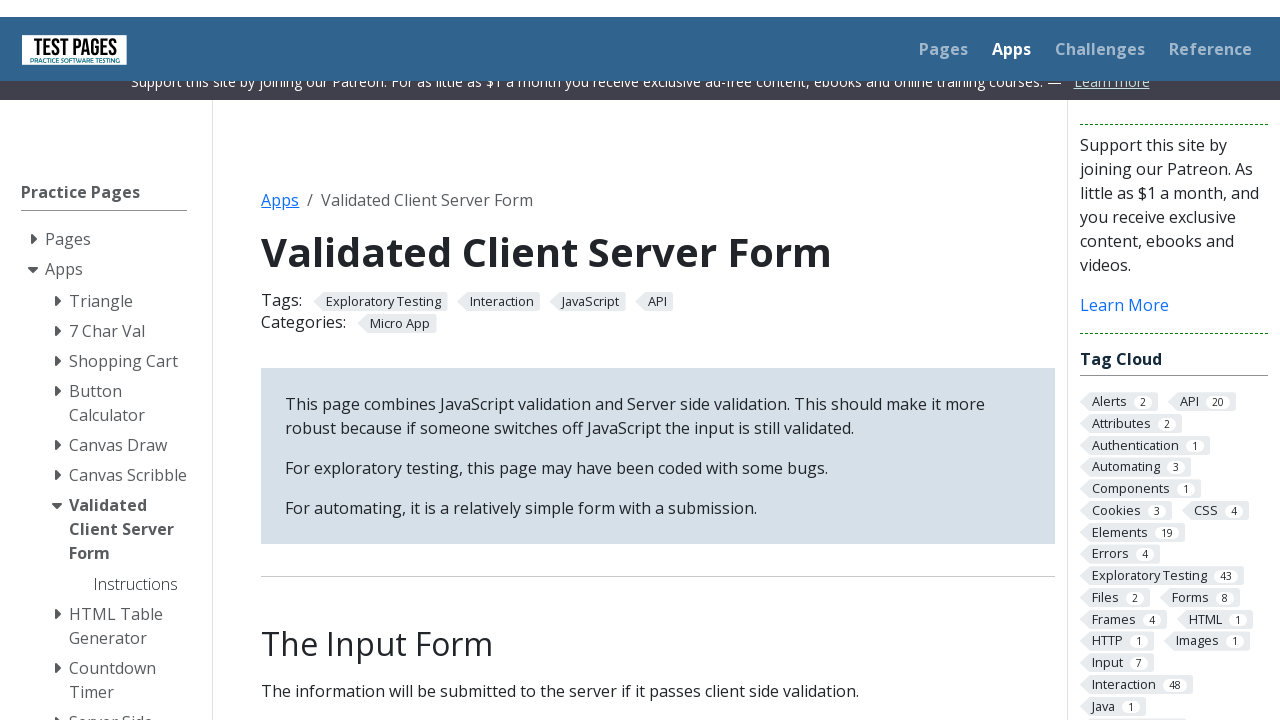

Filled surname field with 'Ponas/Ponia Smith' on #surname
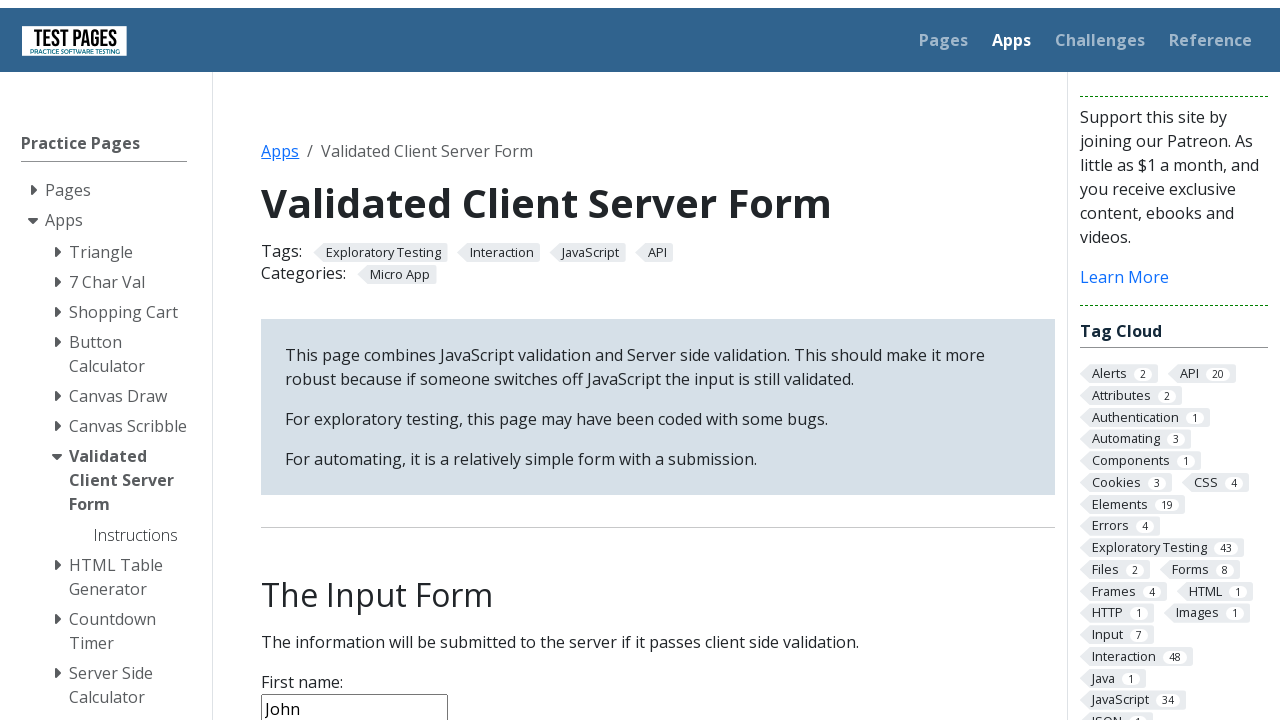

Filled age field with '35' on #age
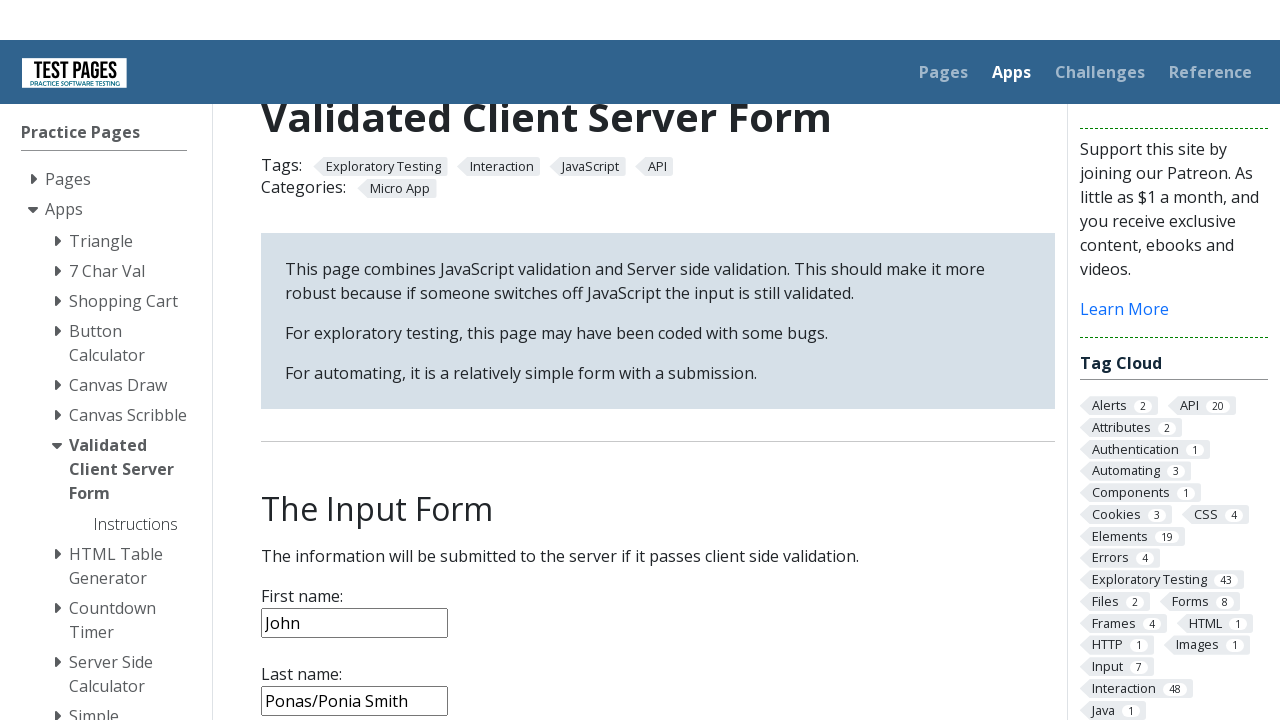

Selected 'Lithuania' from country dropdown on #country
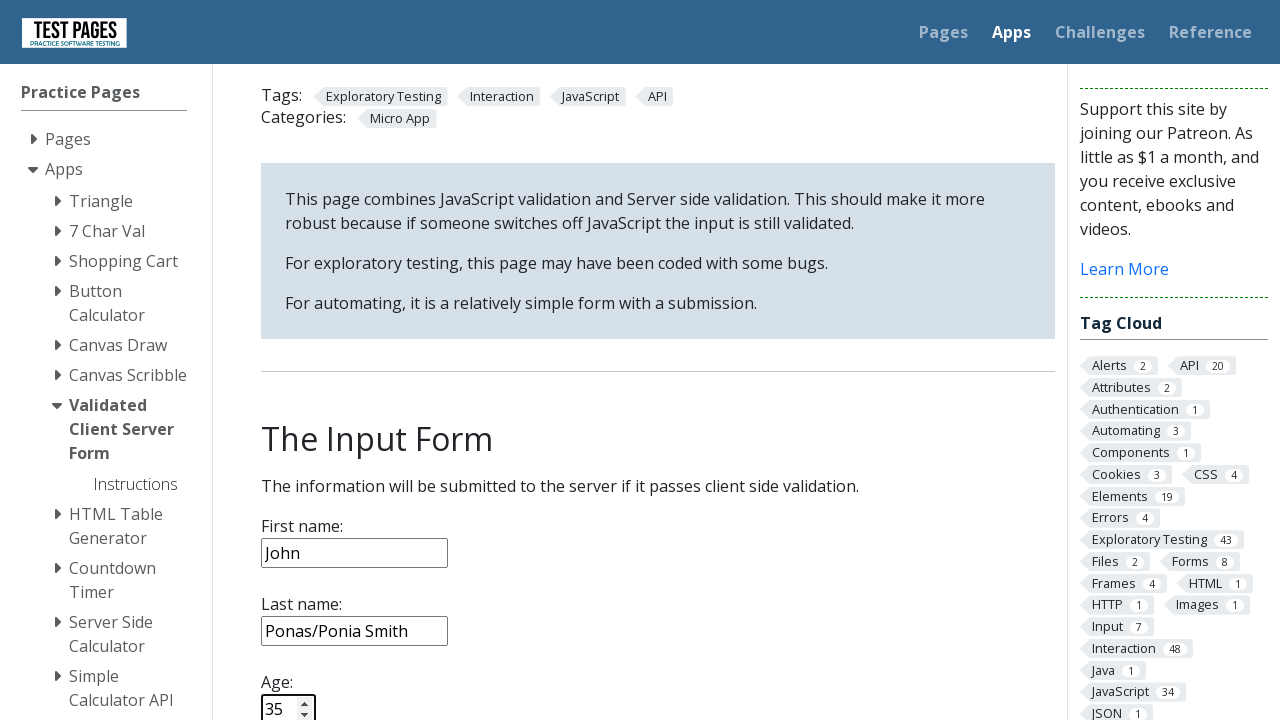

Filled notes field with Lorem ipsum text on #notes
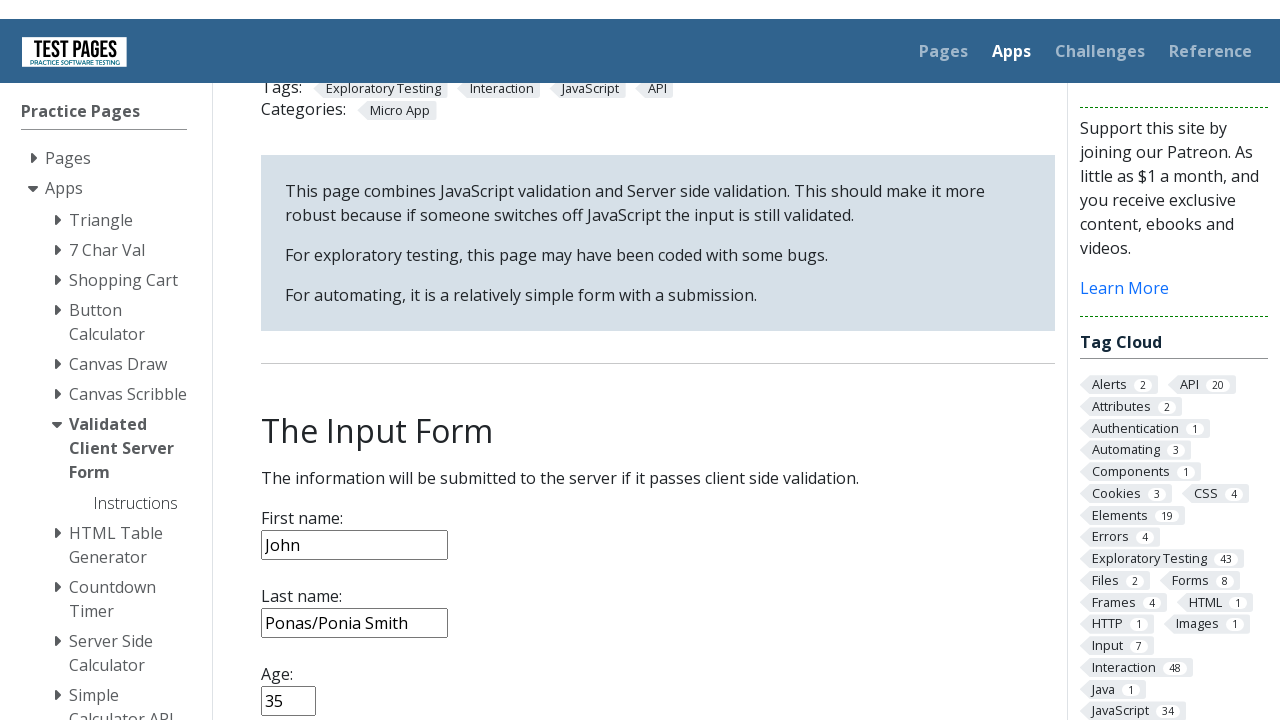

Clicked form submit button at (296, 705) on input[type='submit']
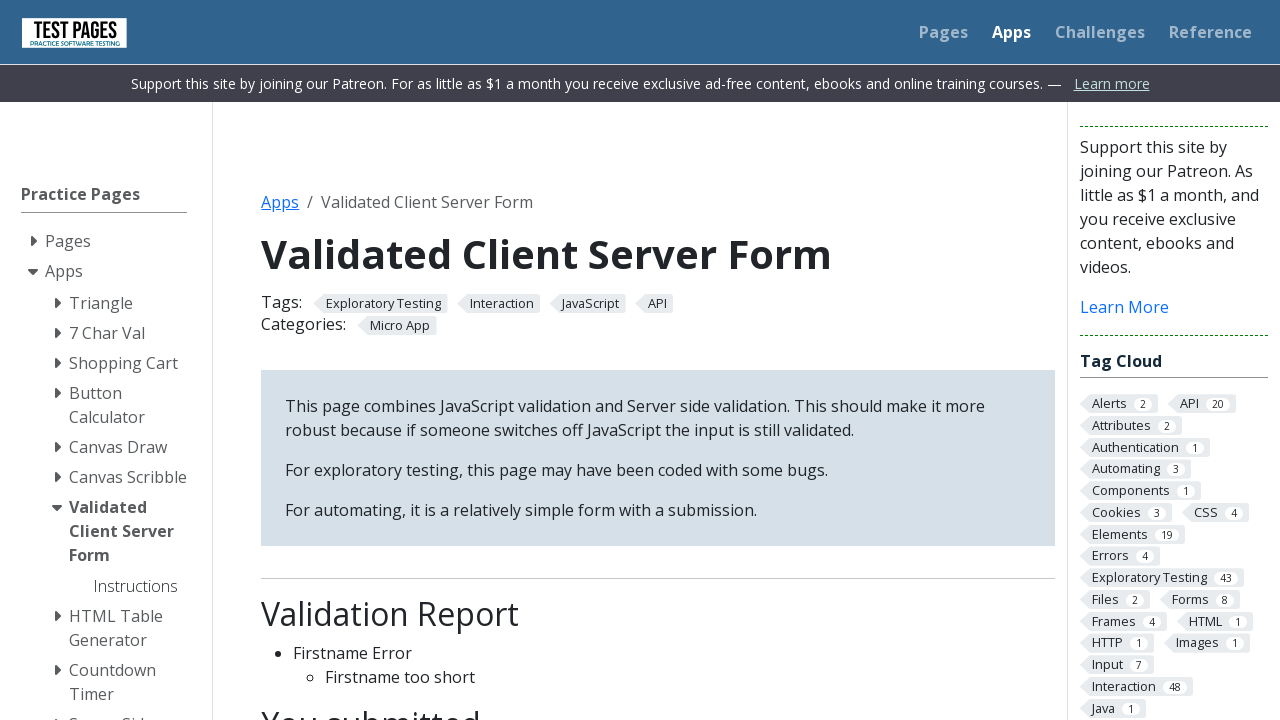

Form results loaded and validation passed
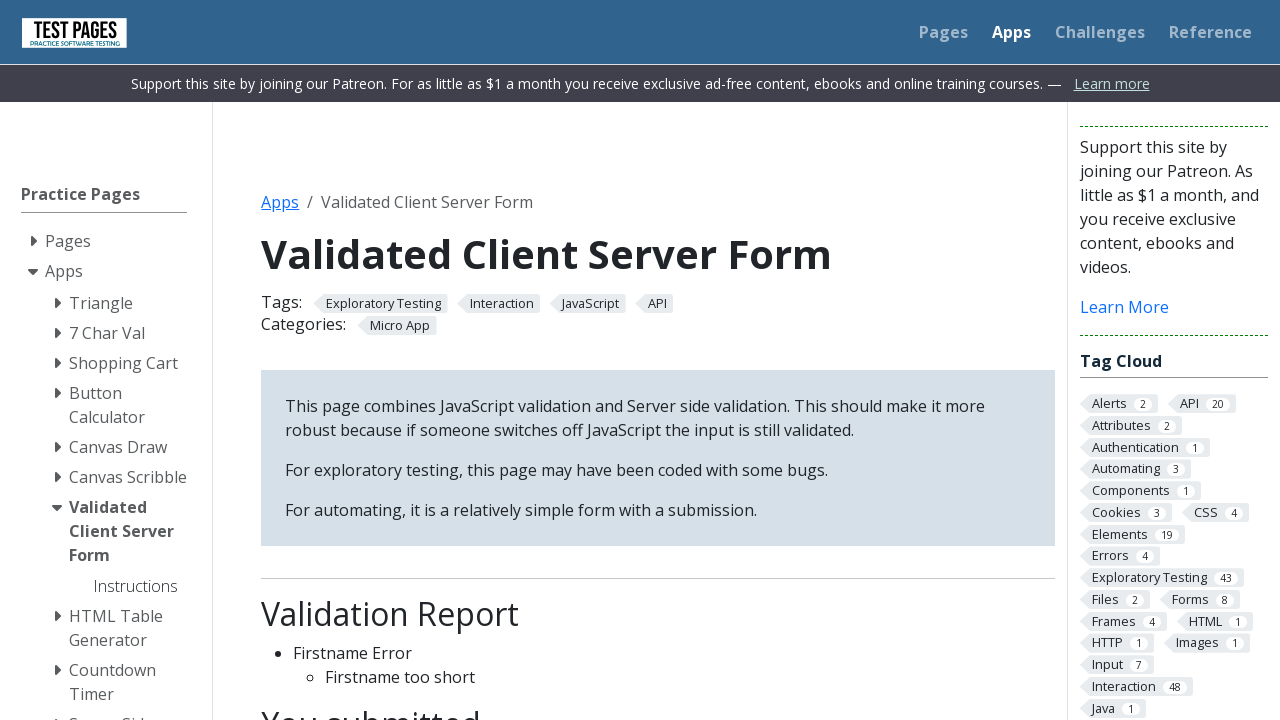

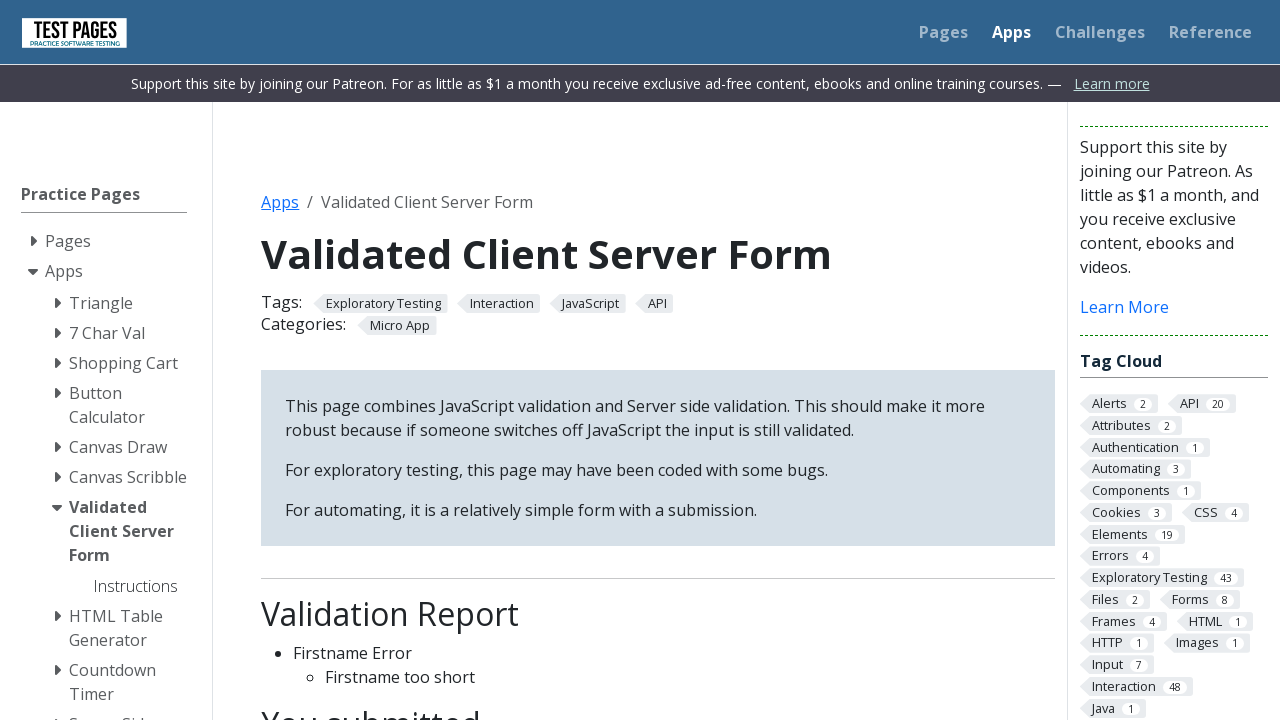